Tests dynamic loading functionality by navigating to the Dynamic Loading example, clicking the start button, and waiting for the "Hello World!" message to appear

Starting URL: https://the-internet.herokuapp.com

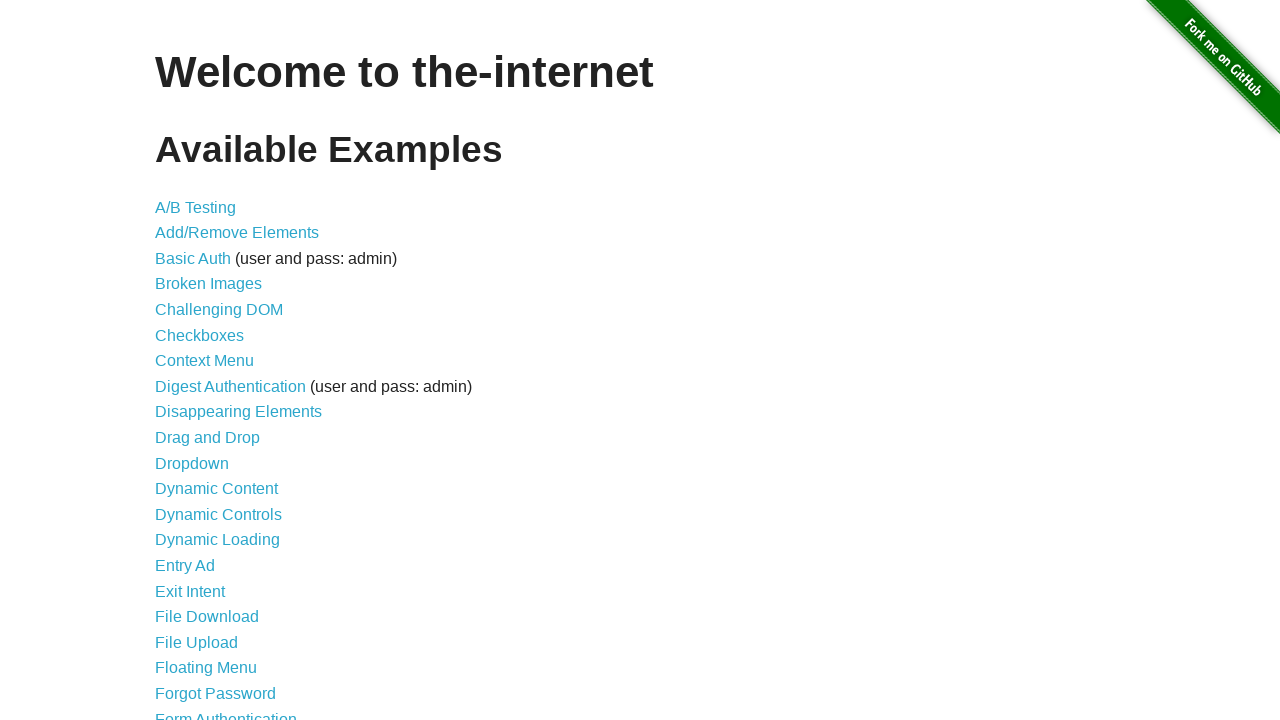

Clicked on 'Dynamic Loading' link from the list at (218, 540) on xpath=//*[@id='content']/ul/li[14]/a
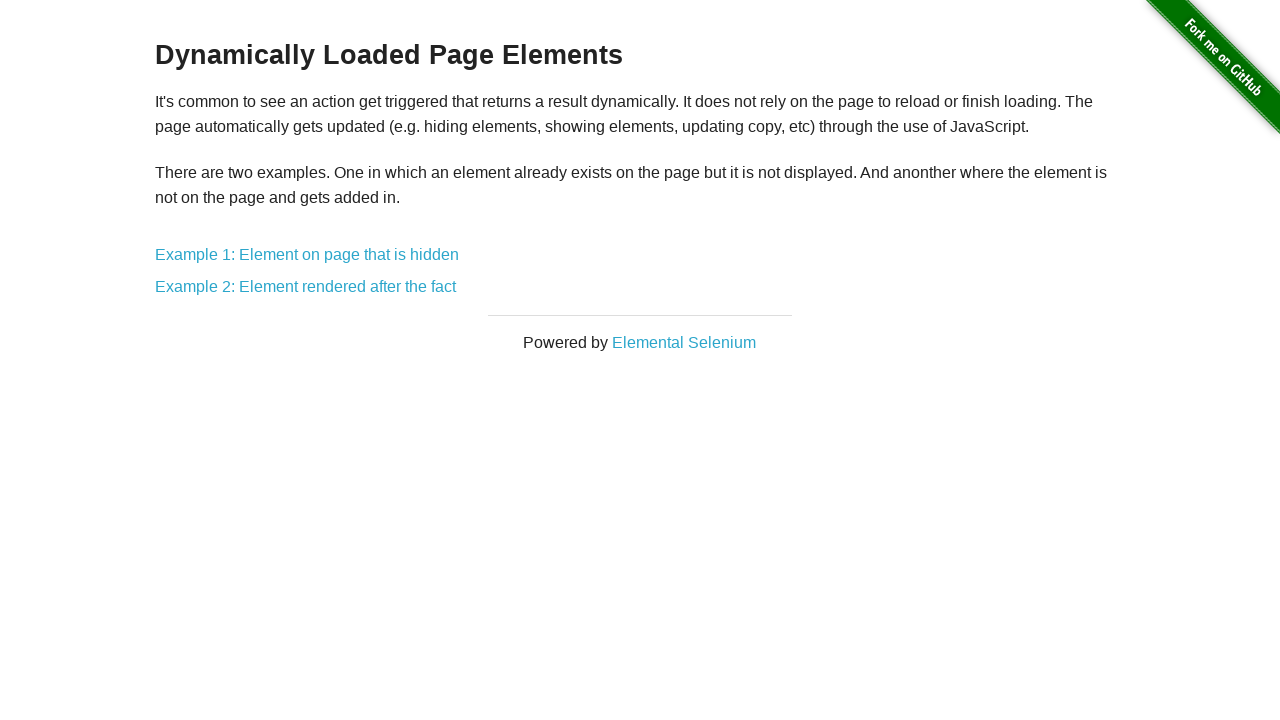

Clicked on 'Example 2: Element rendered after the fact' at (306, 287) on xpath=//*[@id='content']/div/a[2]
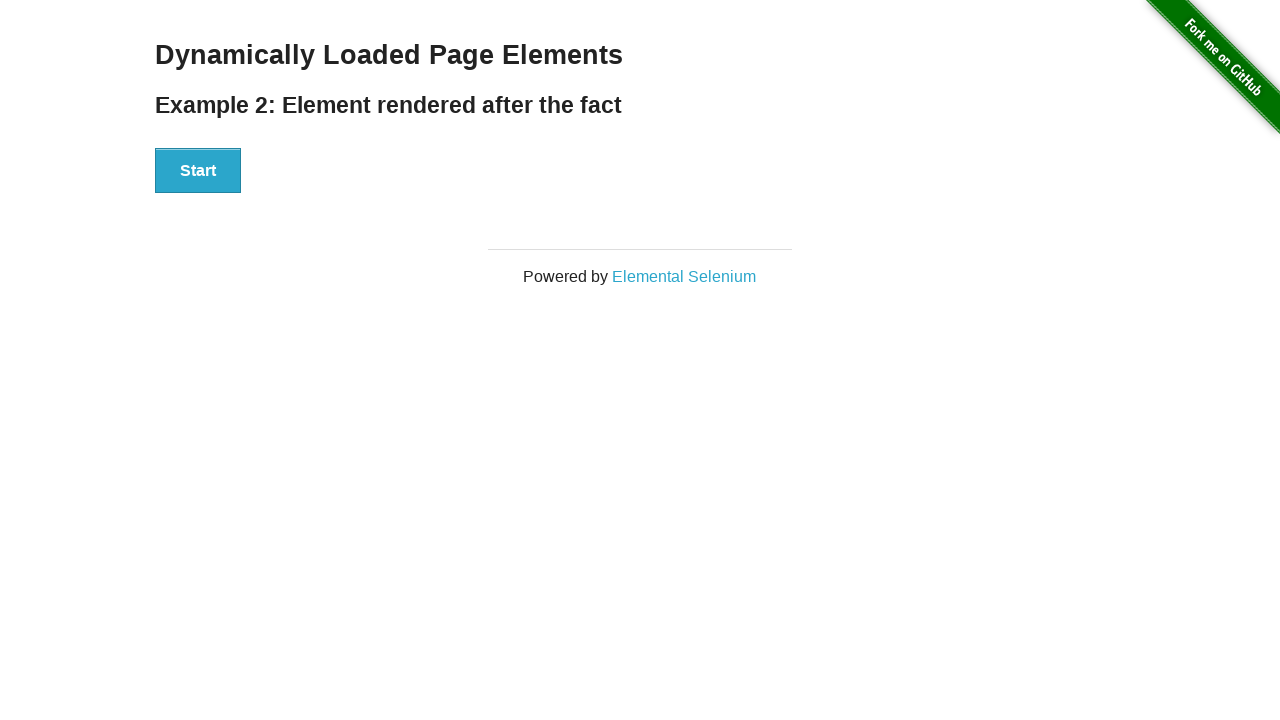

Clicked the Start button at (198, 171) on xpath=//*[@id='start']/button
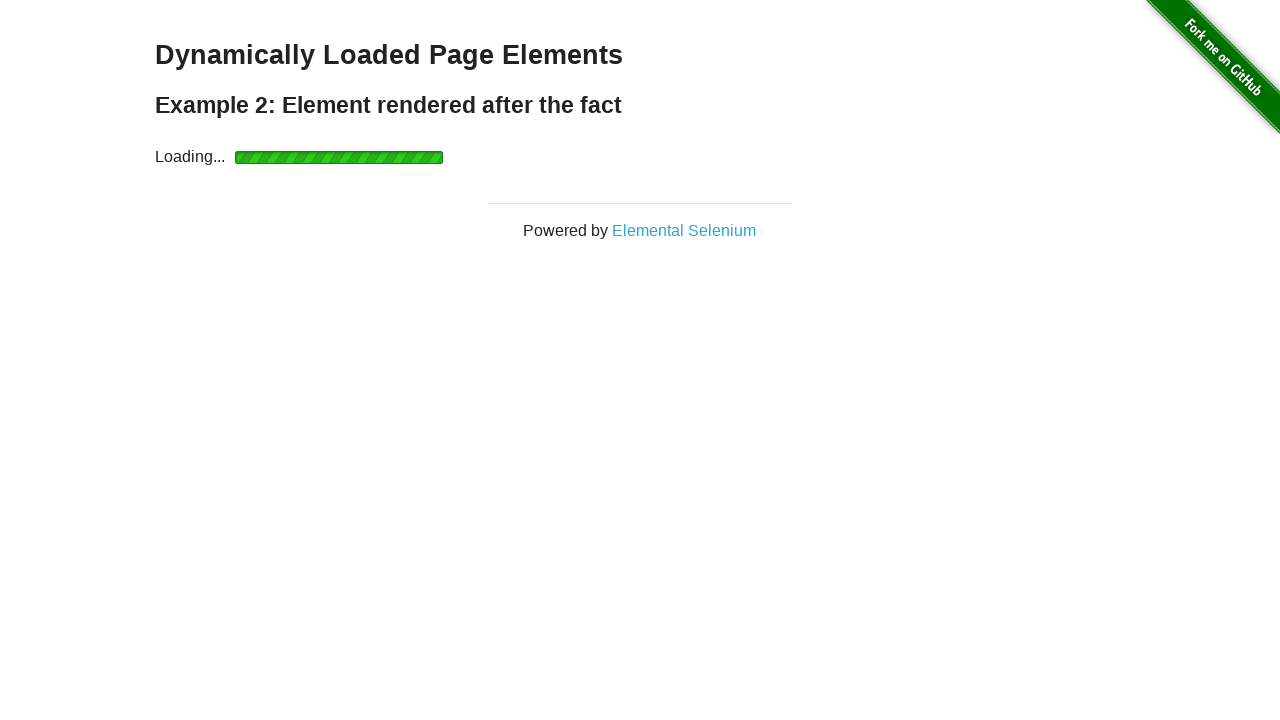

Waited for the finish div to become visible
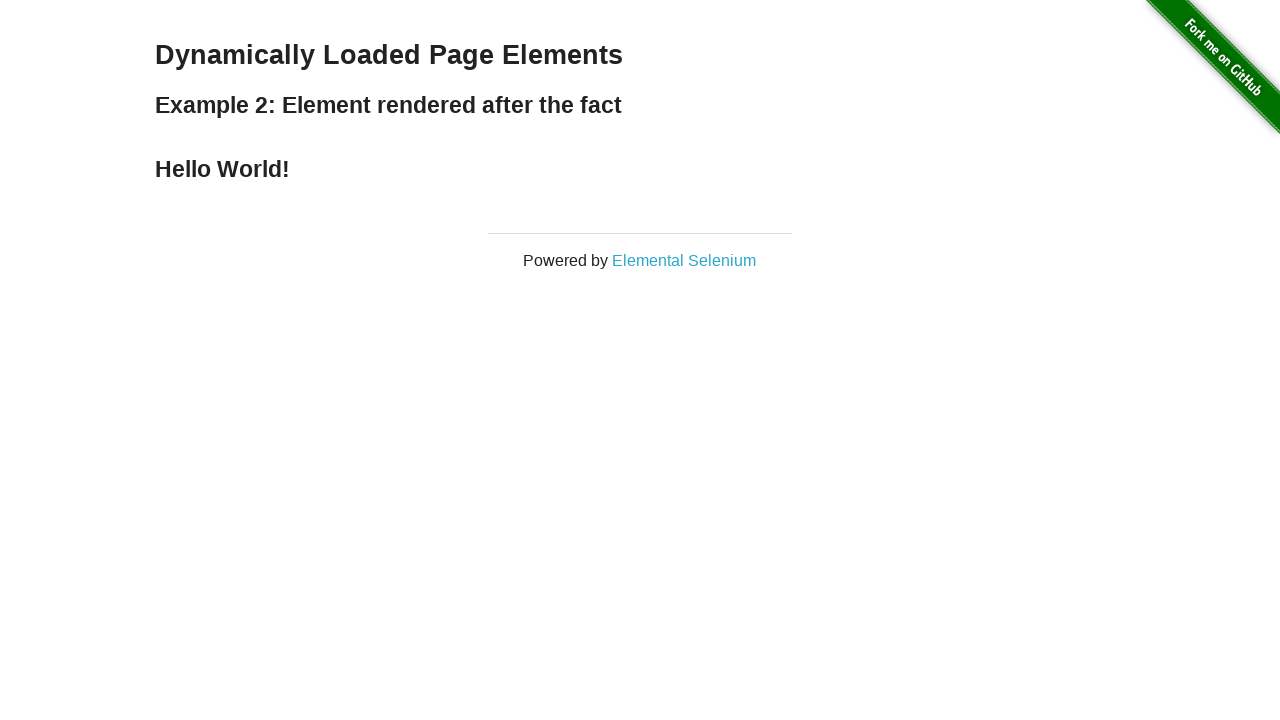

Located the 'Hello World!' message element
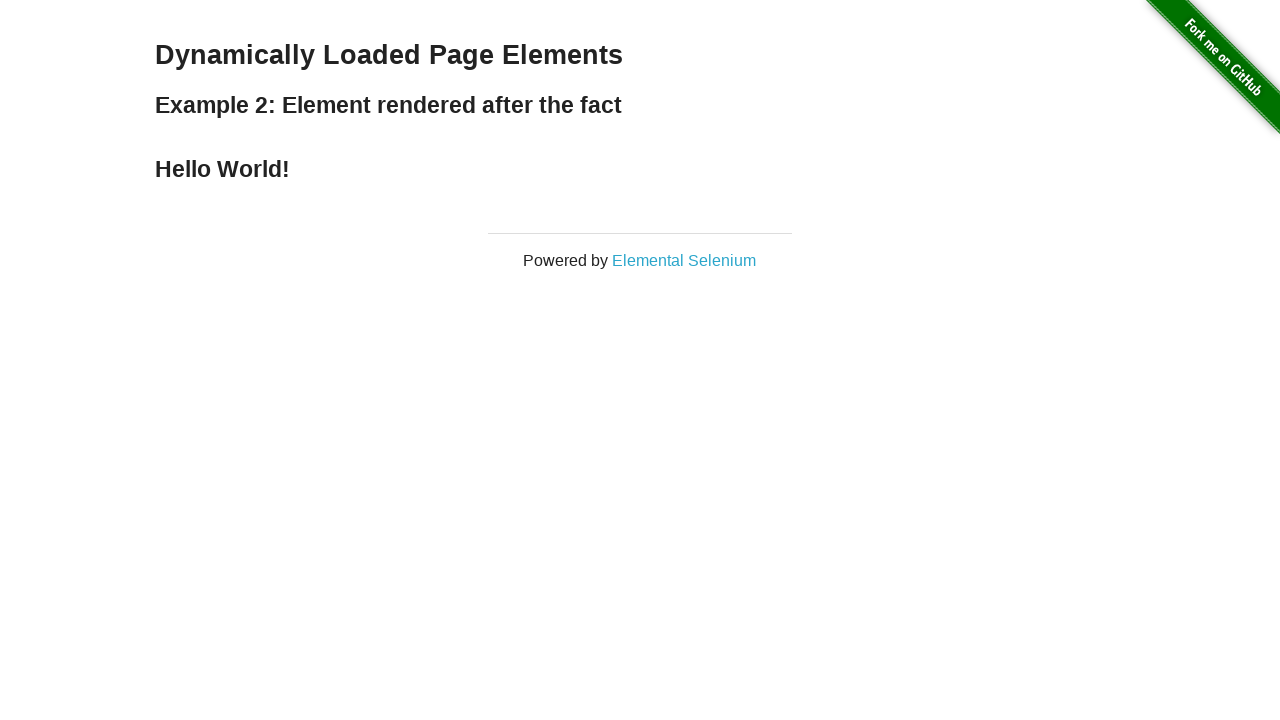

Verified that 'Hello World!' message is displayed correctly
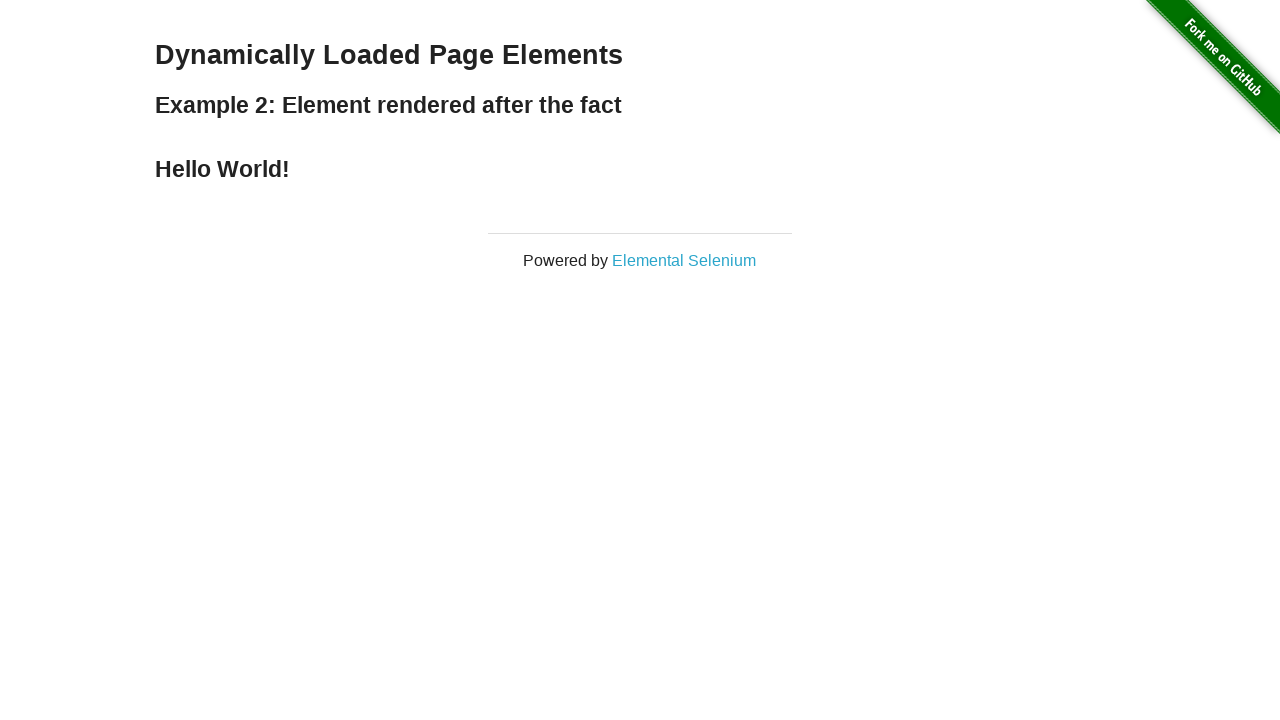

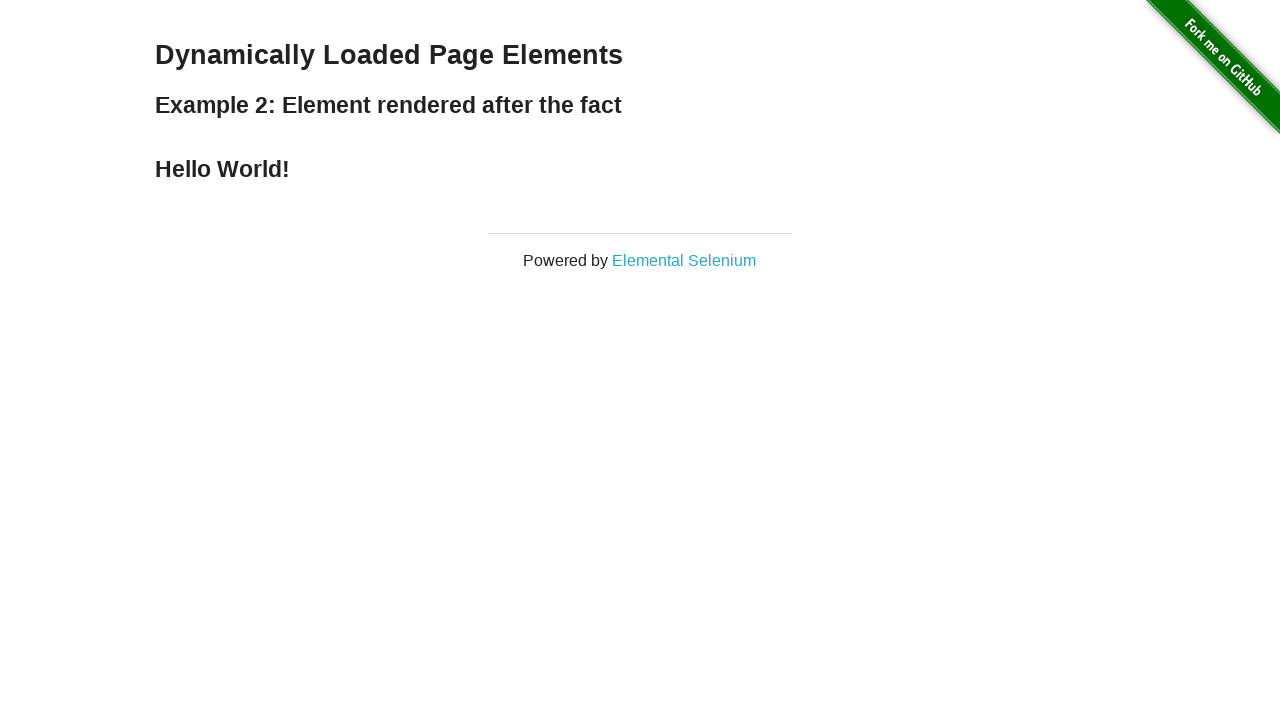